Navigates to Hacker News, iterates through news entries and manipulates their visibility by hiding title links using JavaScript evaluation, then verifies element visibility.

Starting URL: https://news.ycombinator.com

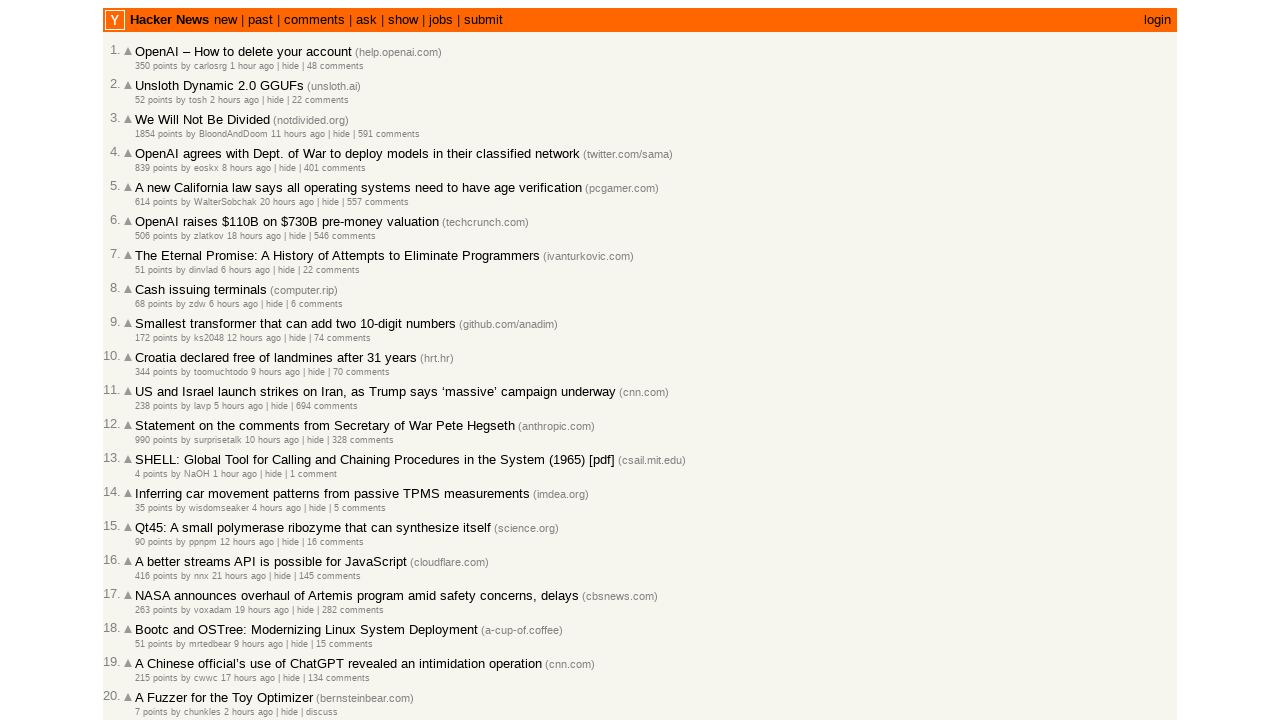

Waited for news entries to load on Hacker News
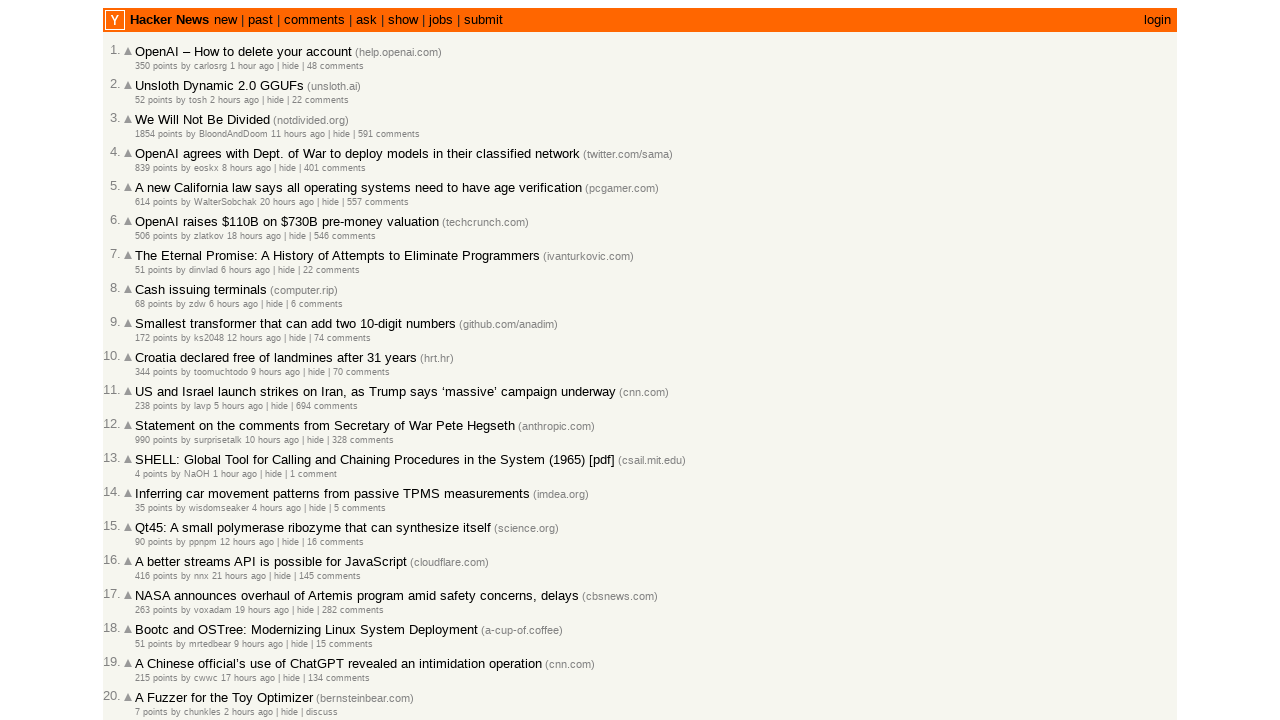

Located 30 news entries on the page
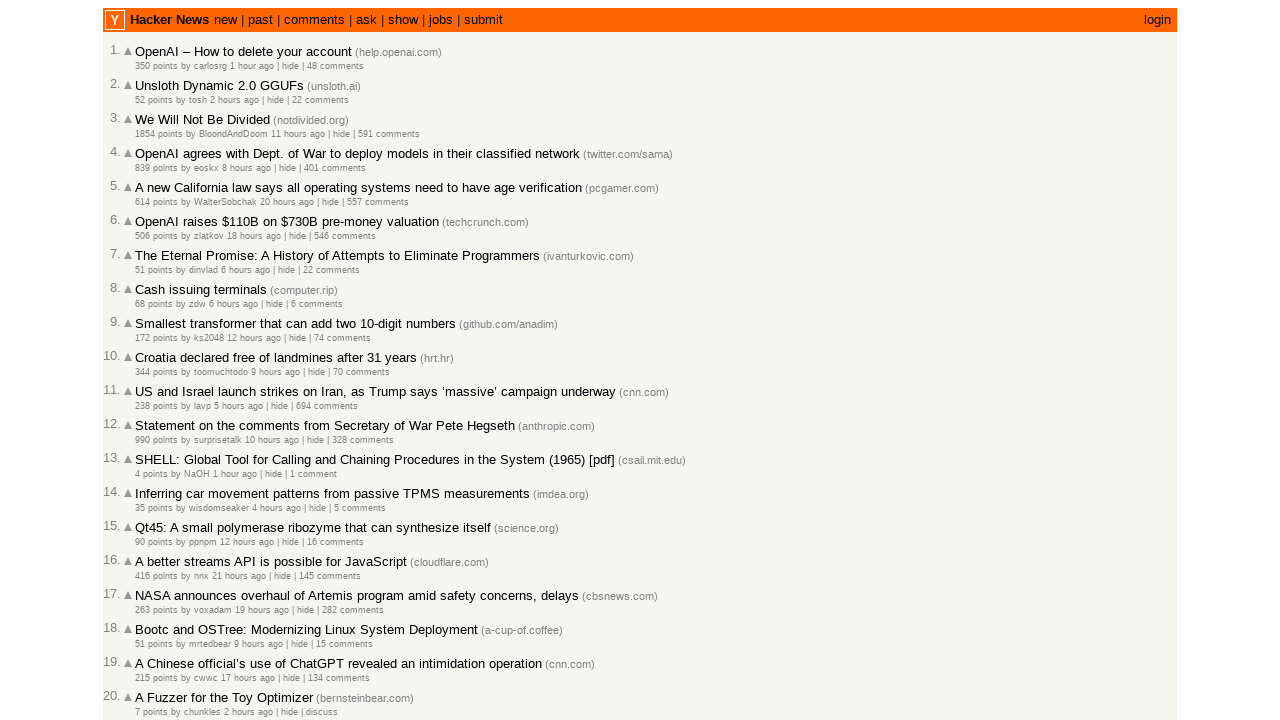

Hidden title link for news entry 1
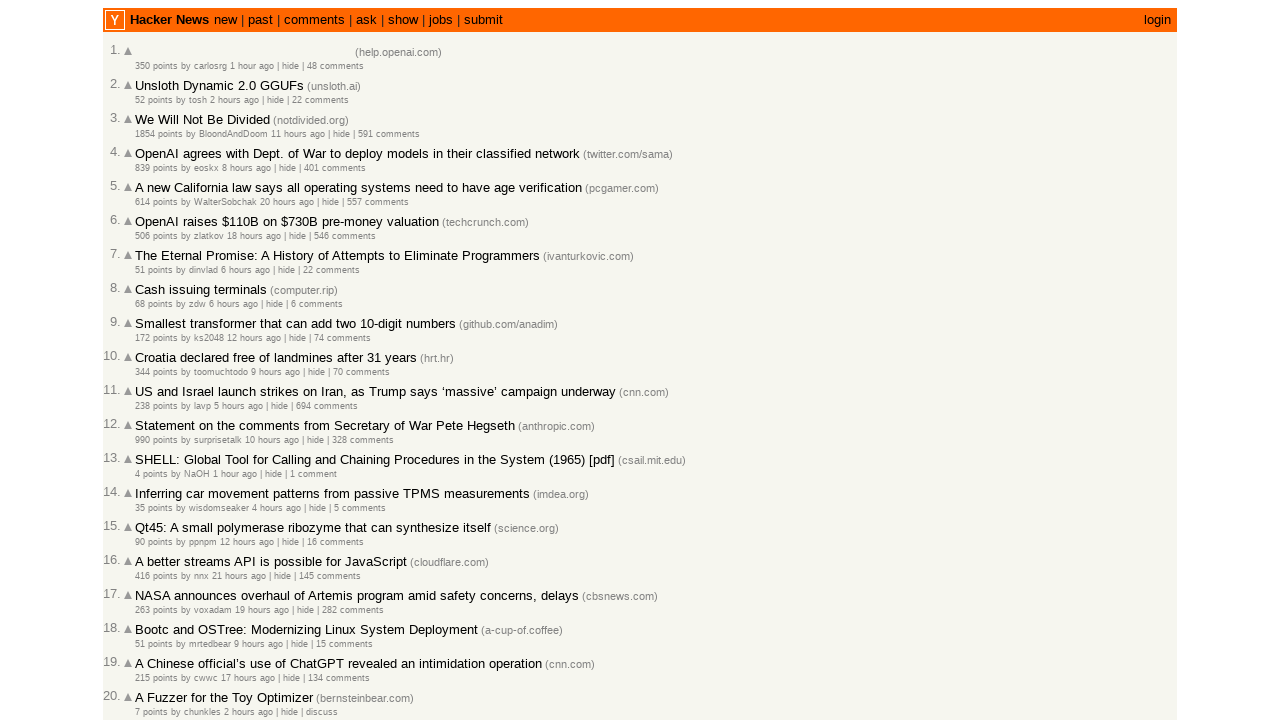

Hidden title link for news entry 2
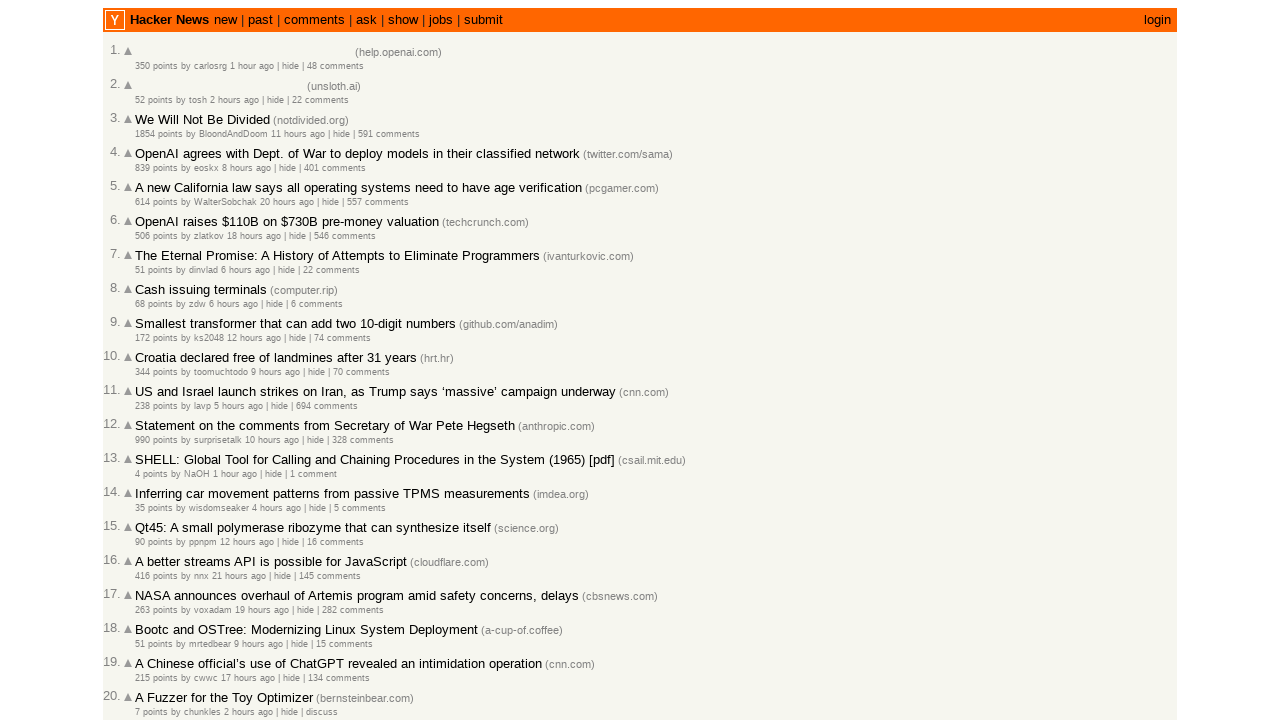

Hidden title link for news entry 3
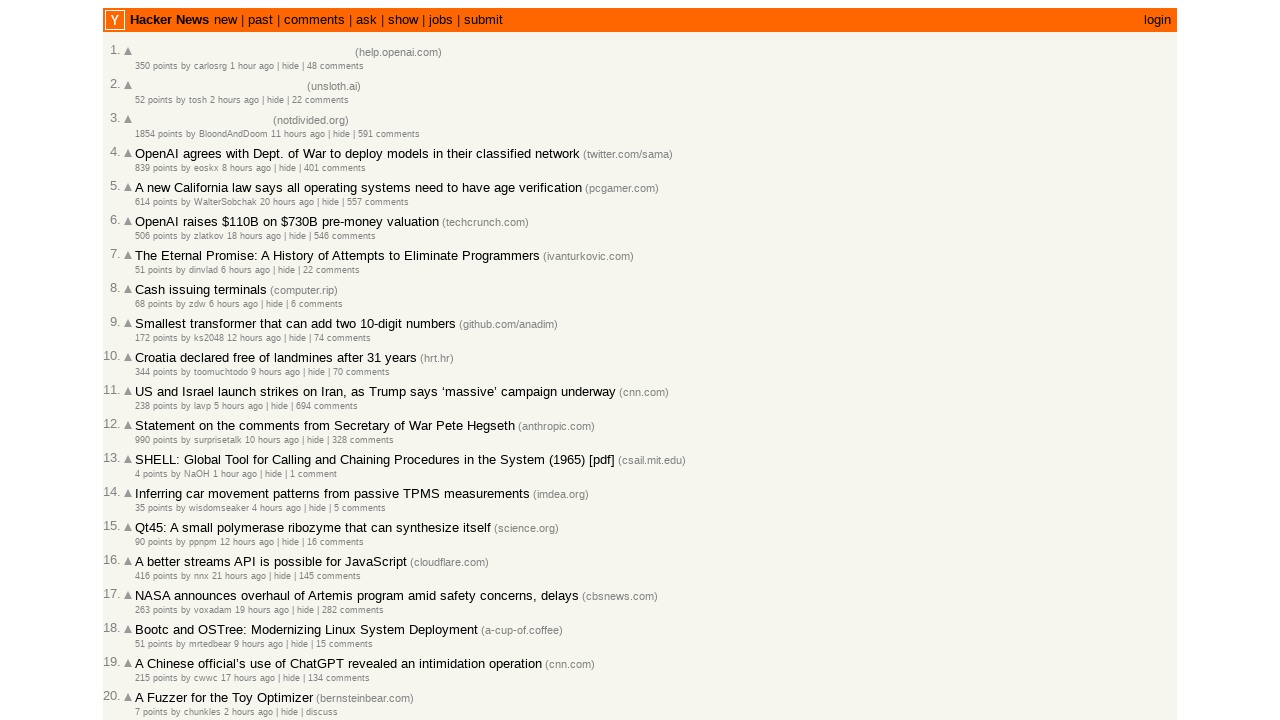

Hidden title link for news entry 4
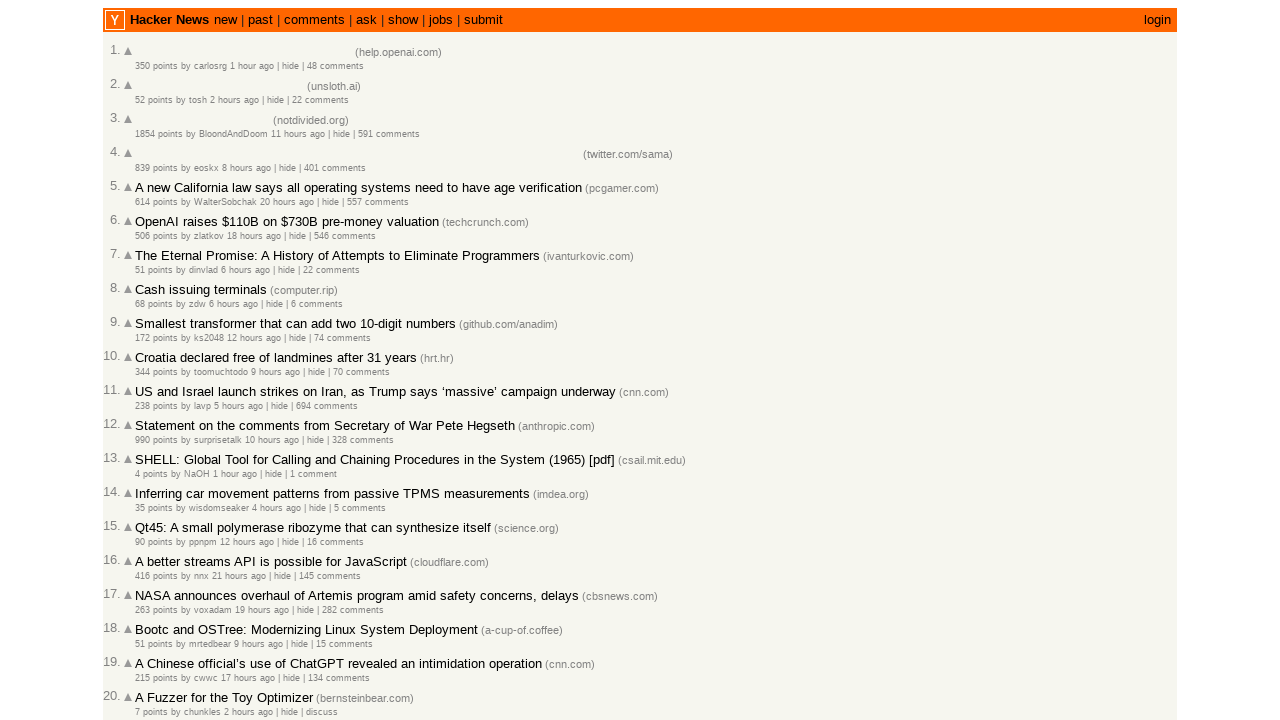

Hidden title link for news entry 5
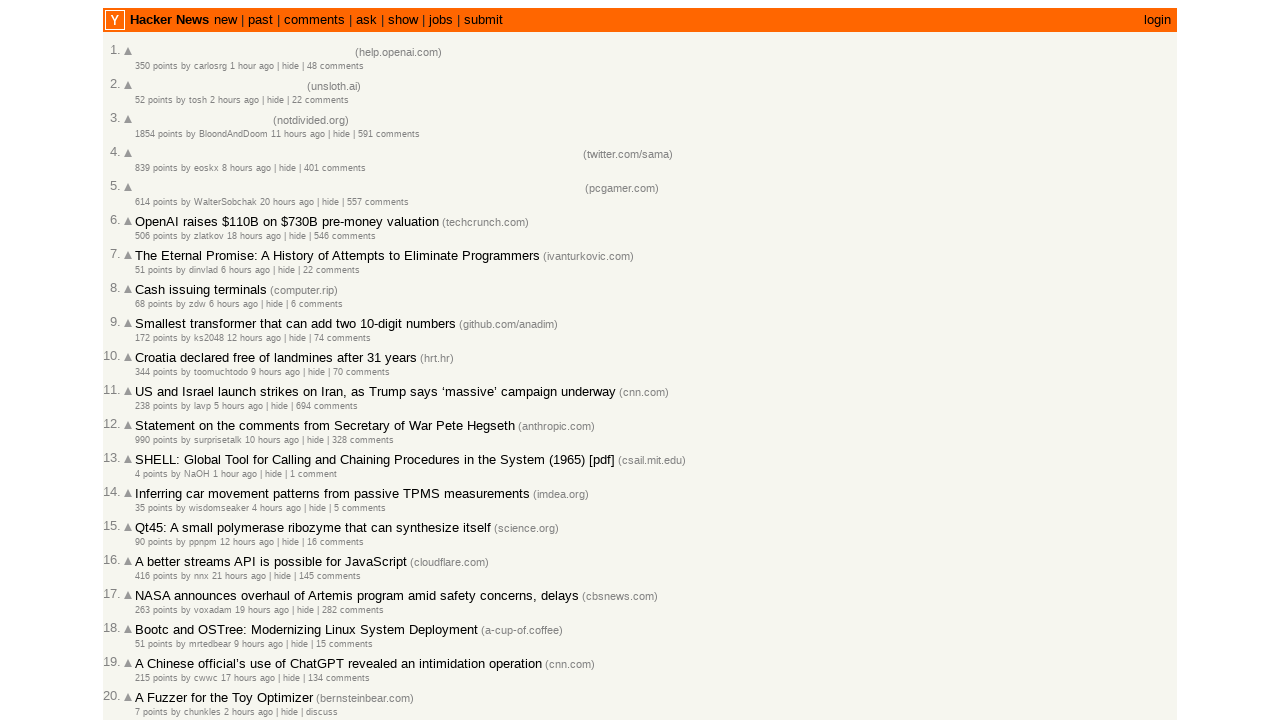

Hidden title link for news entry 6
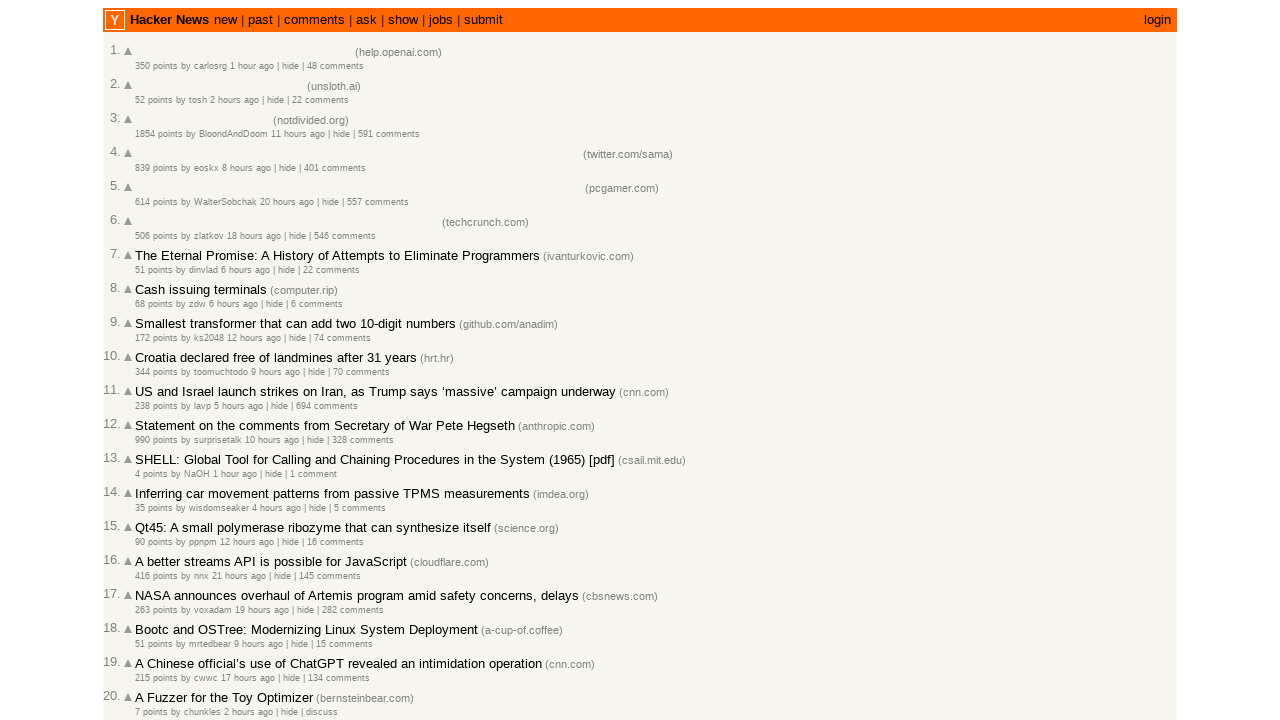

Hidden title link for news entry 7
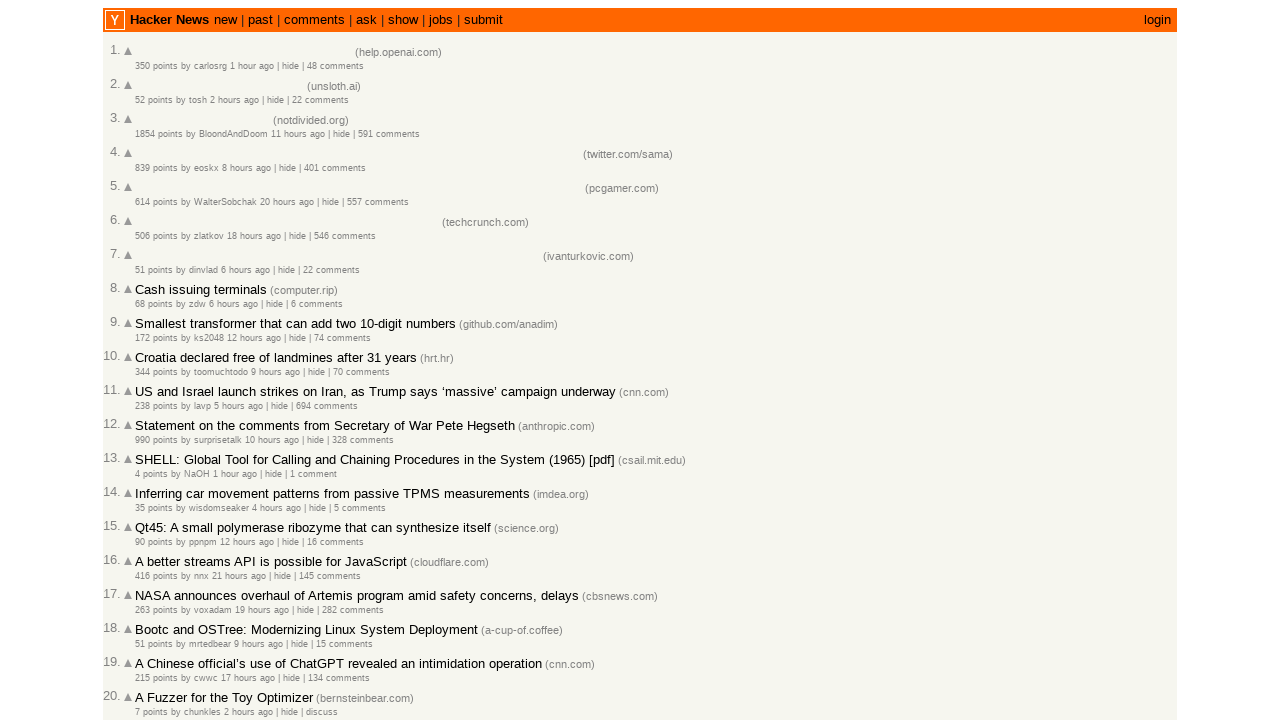

Hidden title link for news entry 8
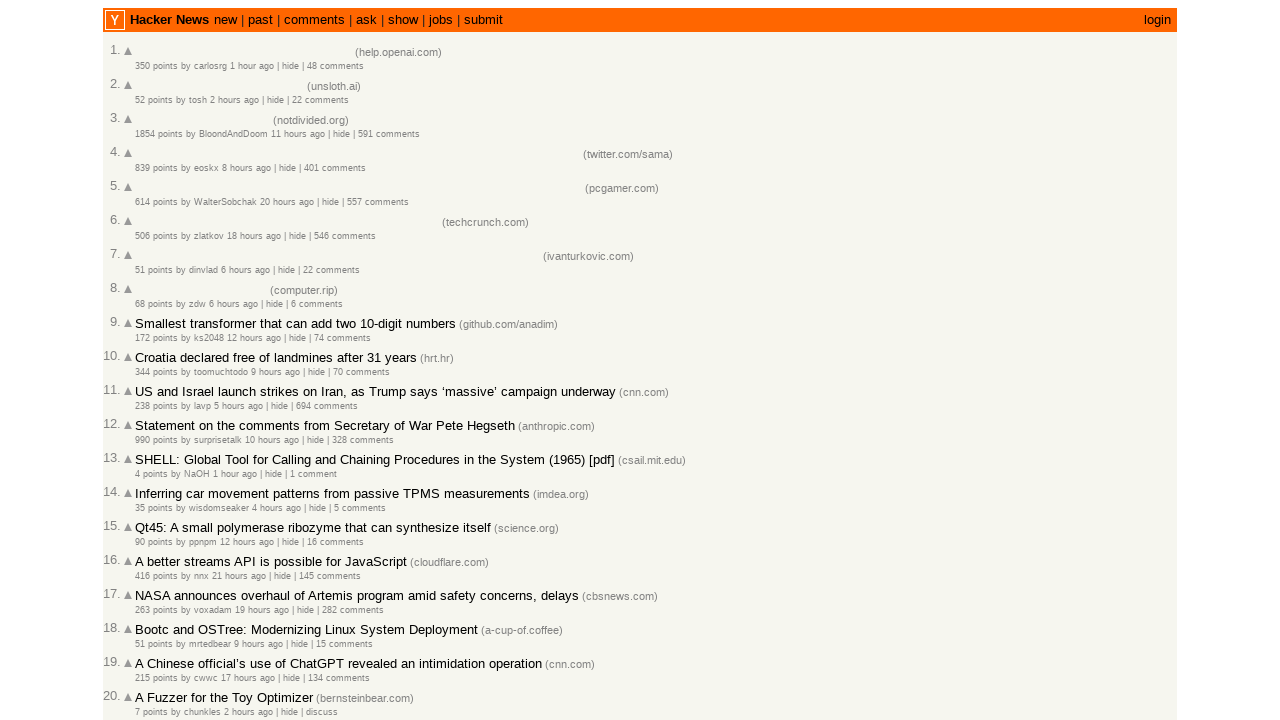

Hidden title link for news entry 9
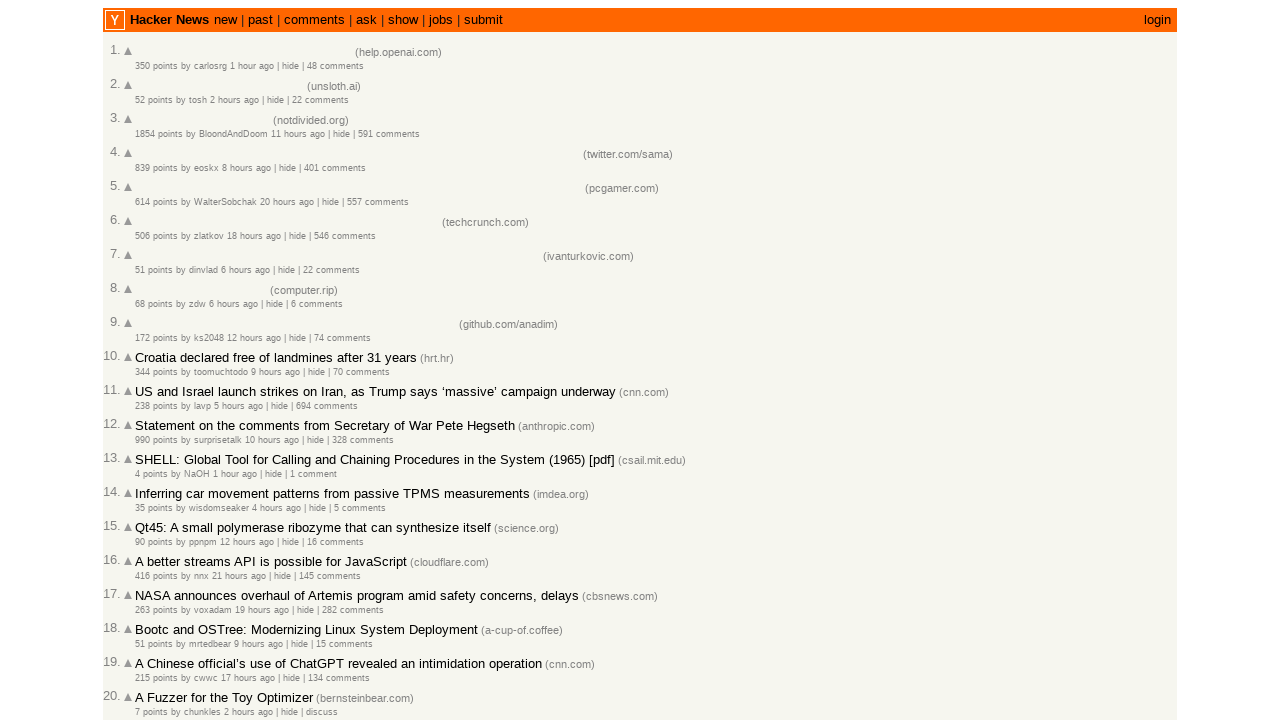

Hidden title link for news entry 10
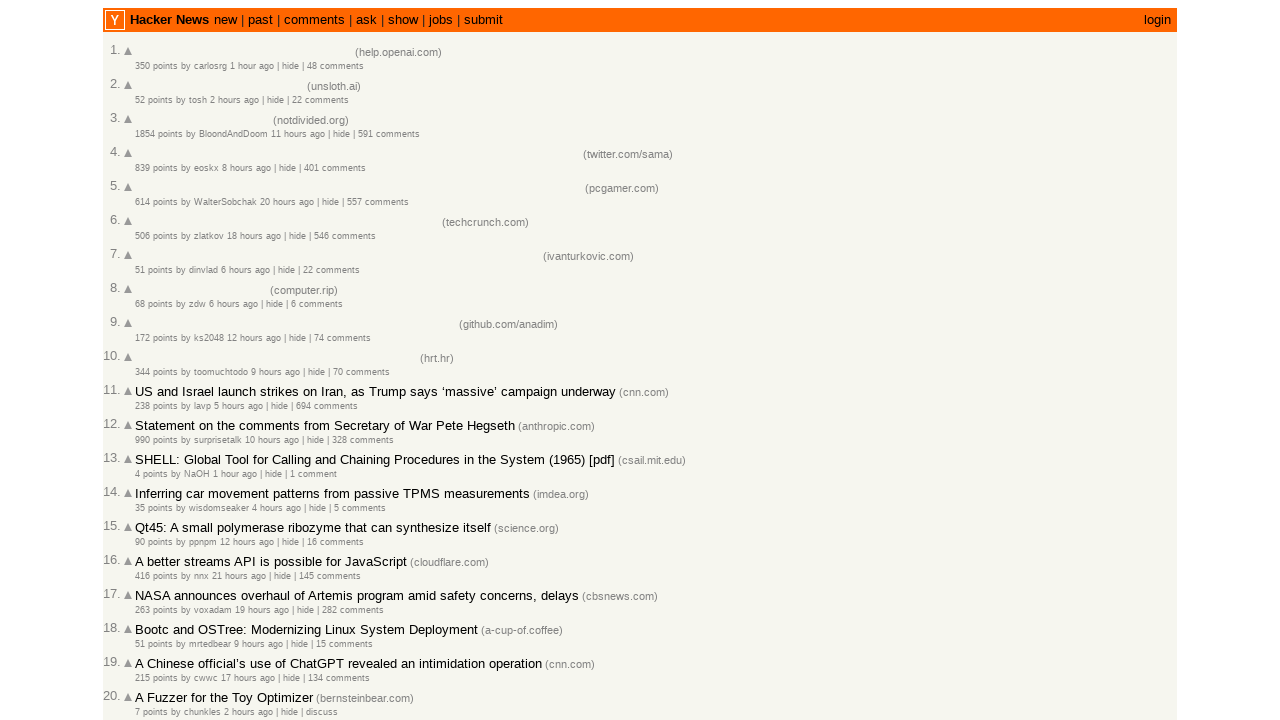

Hidden title link for news entry 11
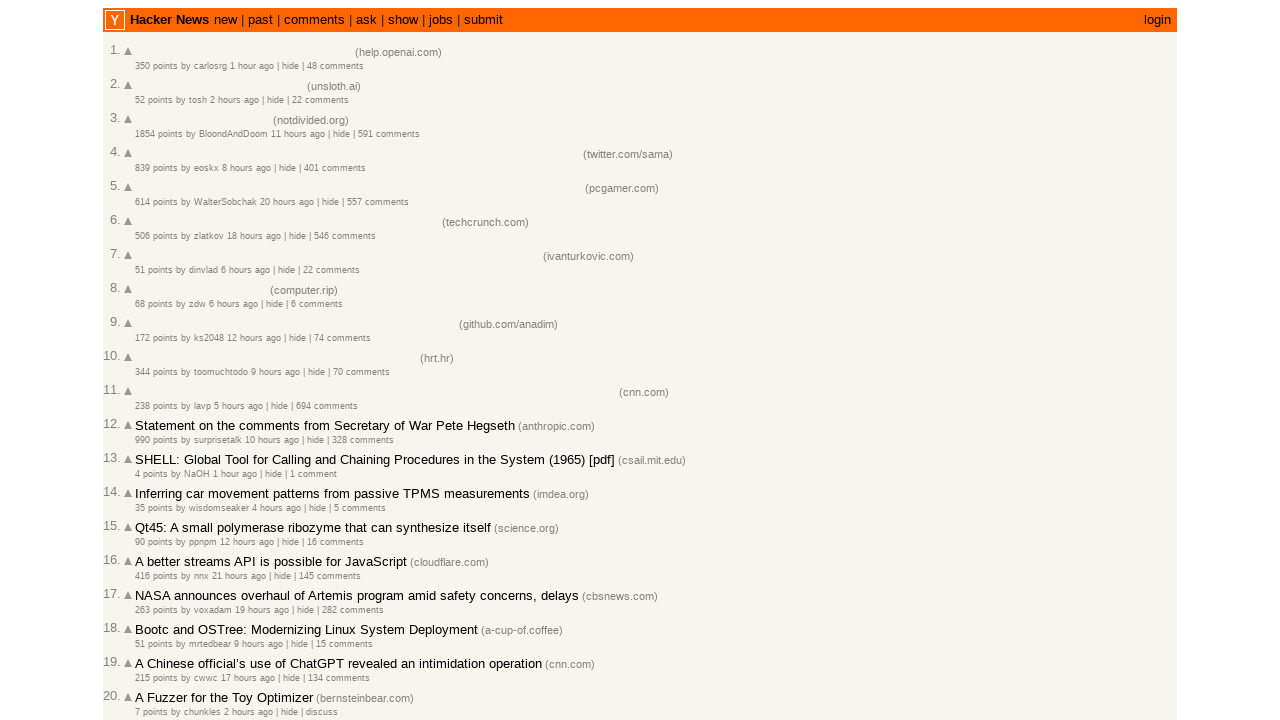

Hidden title link for news entry 12
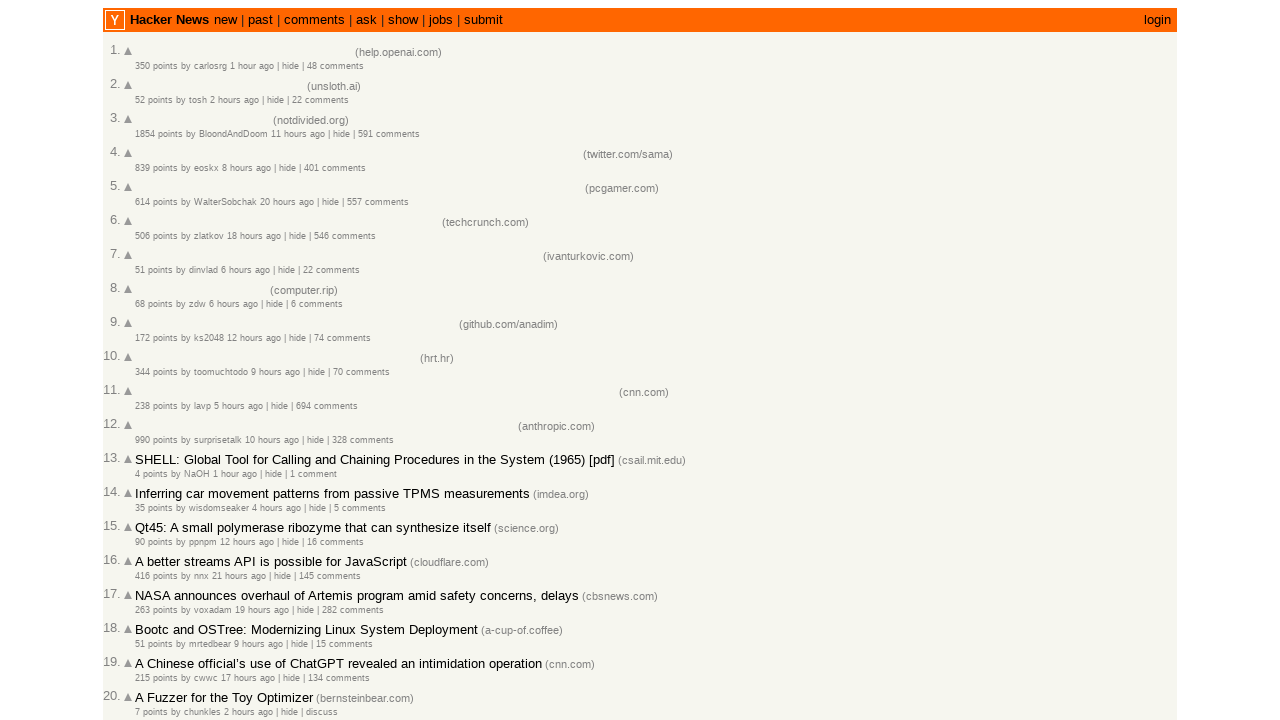

Hidden title link for news entry 13
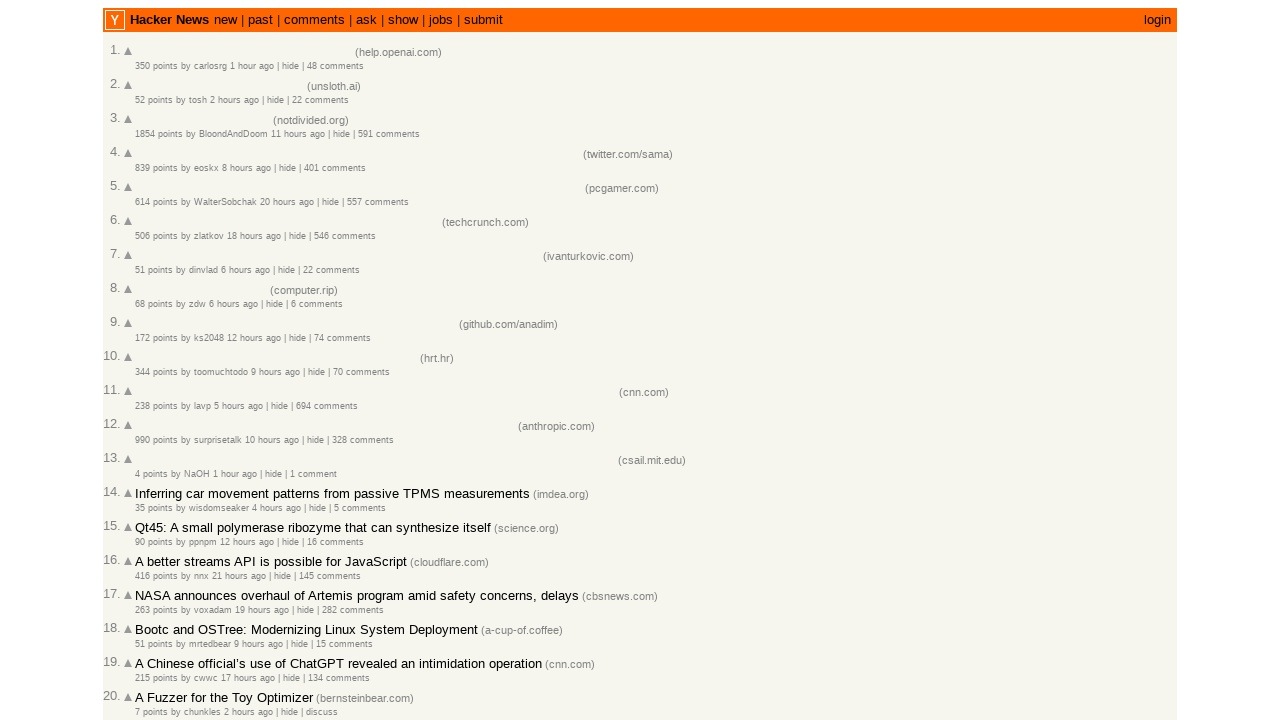

Hidden title link for news entry 14
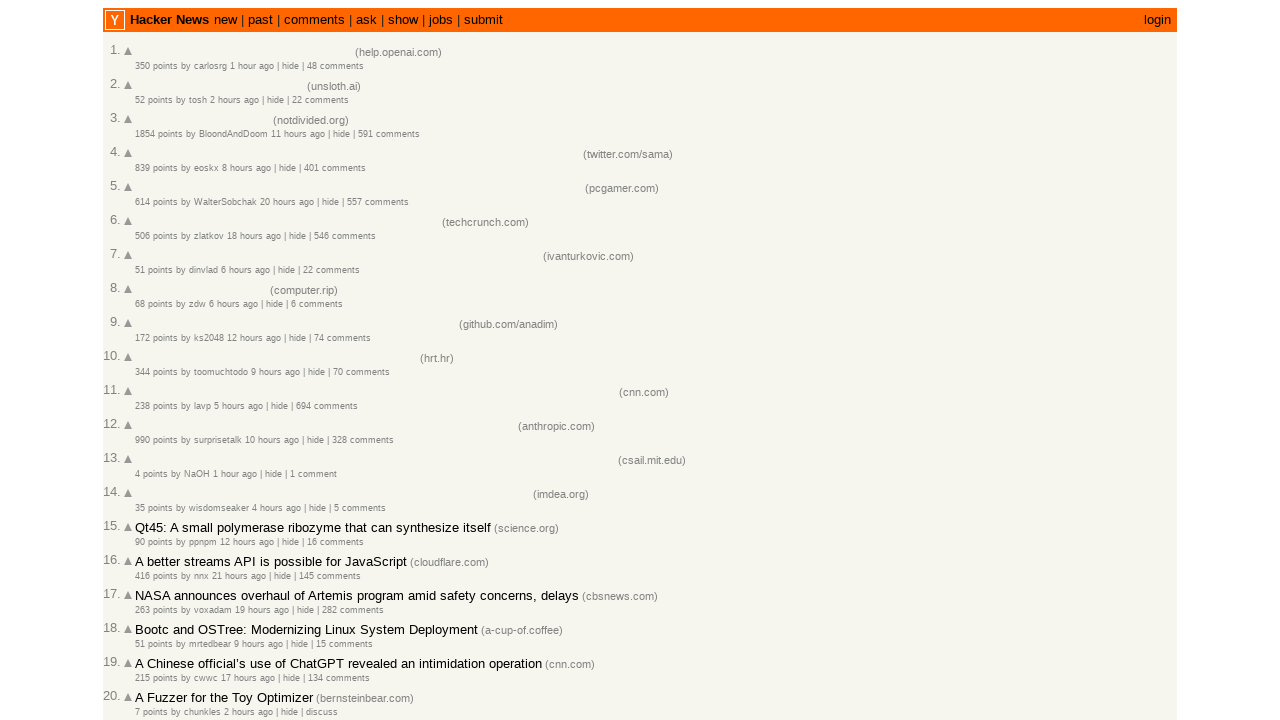

Hidden title link for news entry 15
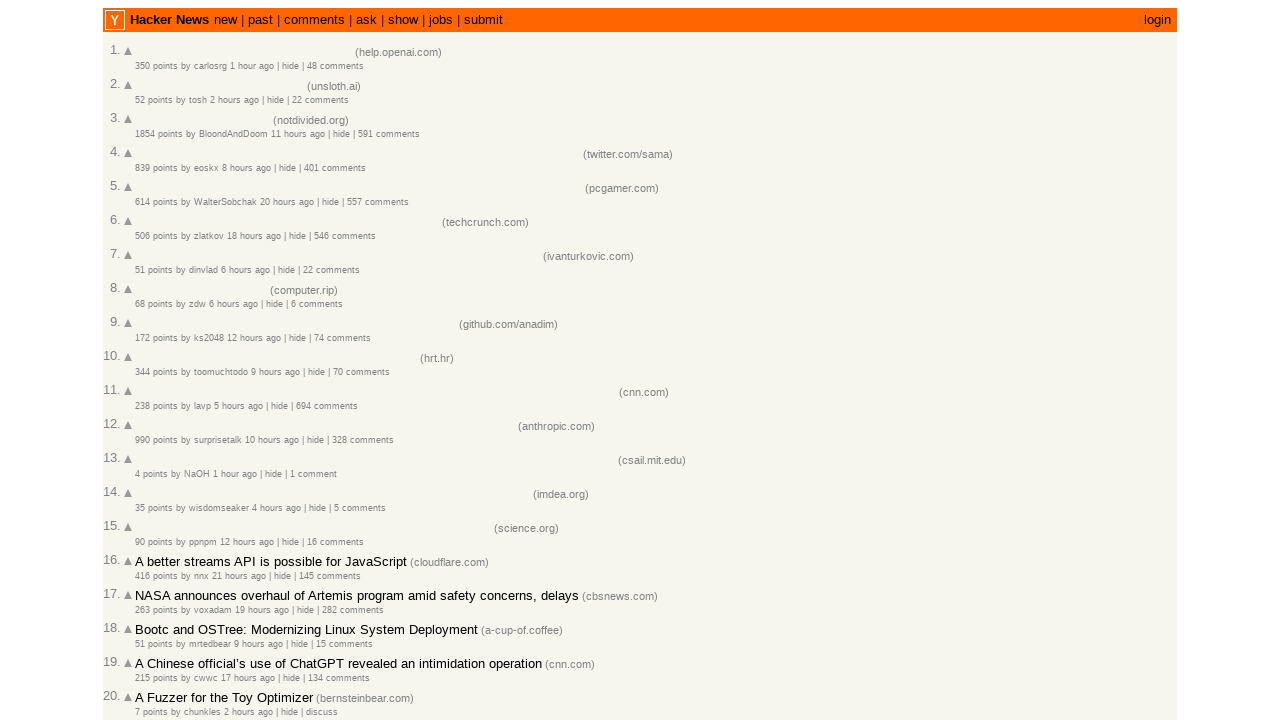

Hidden title link for news entry 16
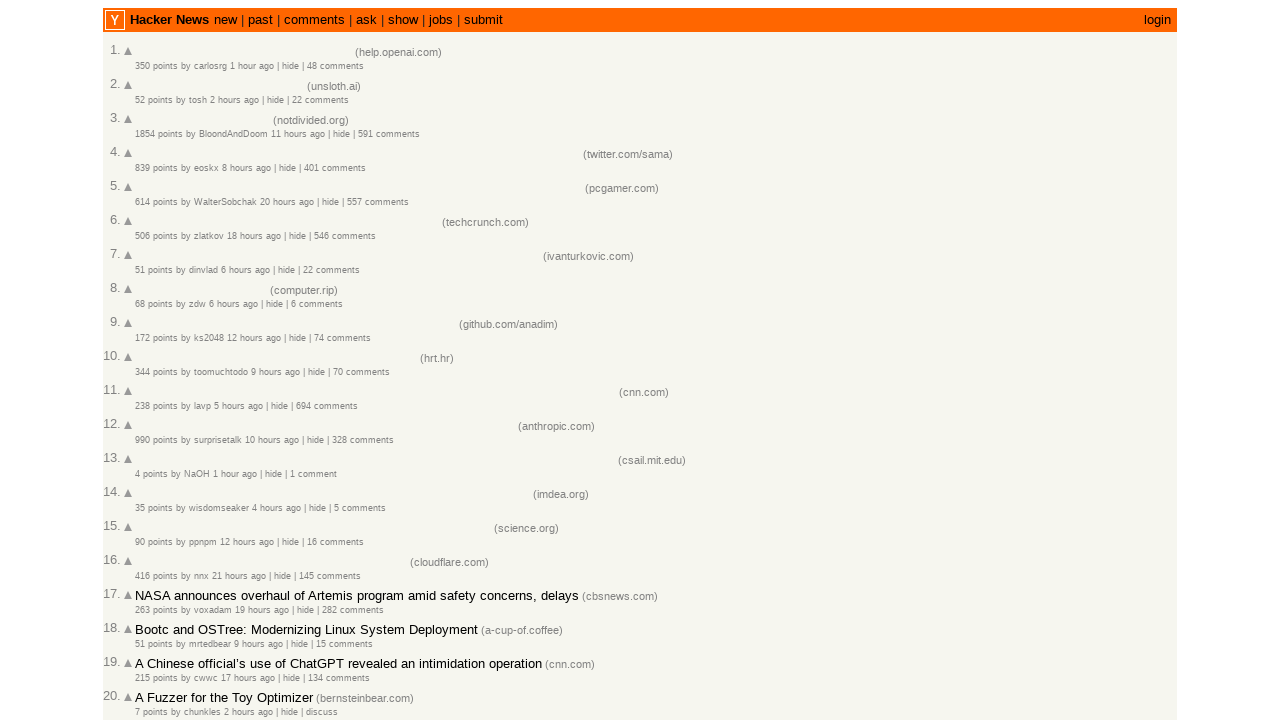

Hidden title link for news entry 17
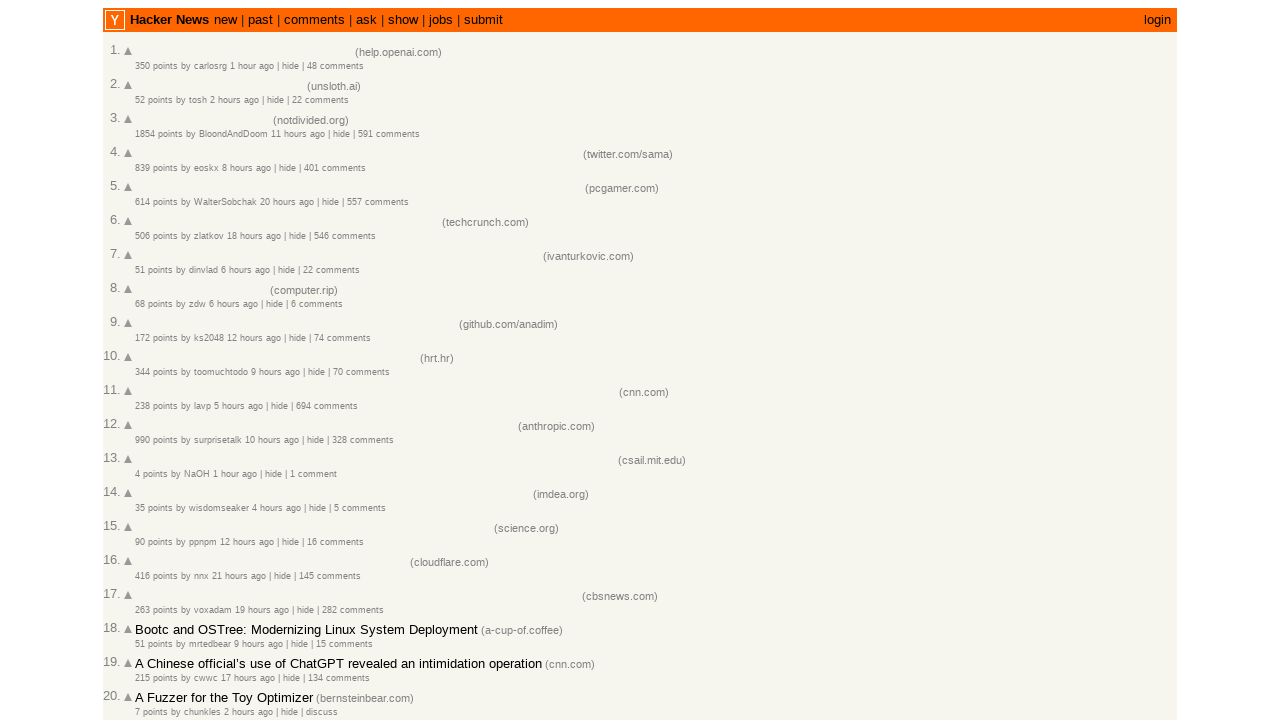

Hidden title link for news entry 18
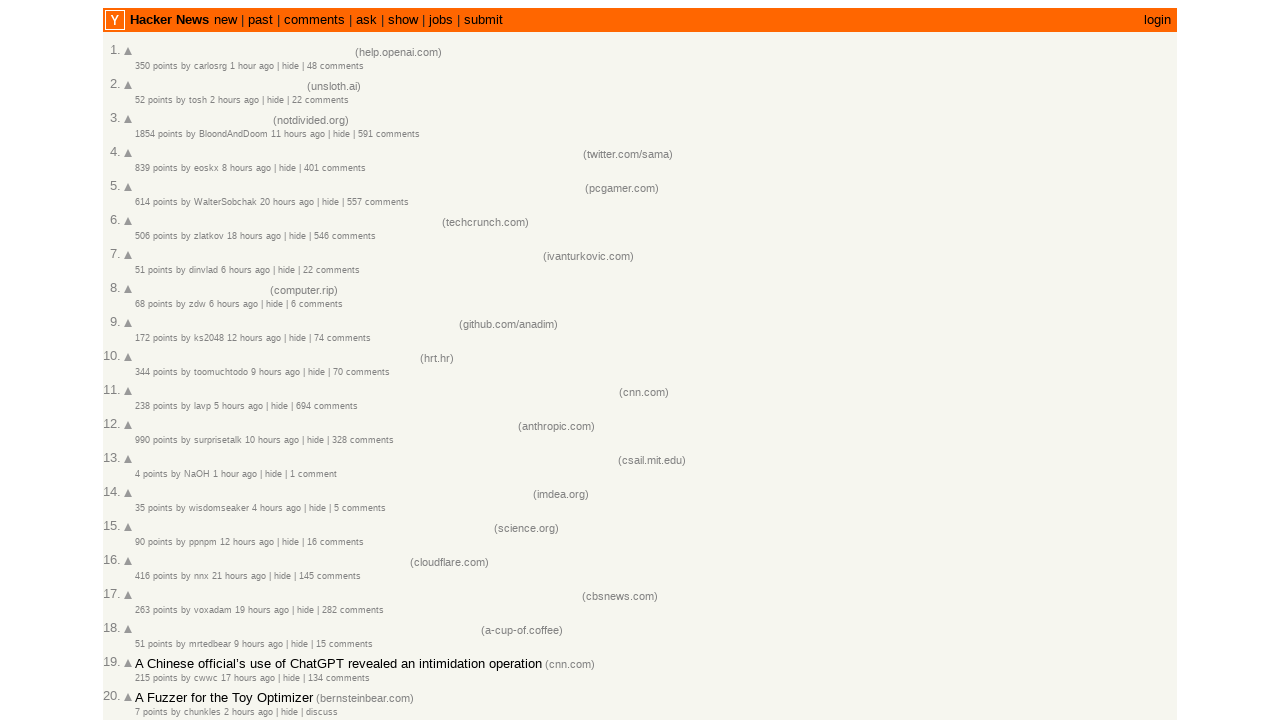

Hidden title link for news entry 19
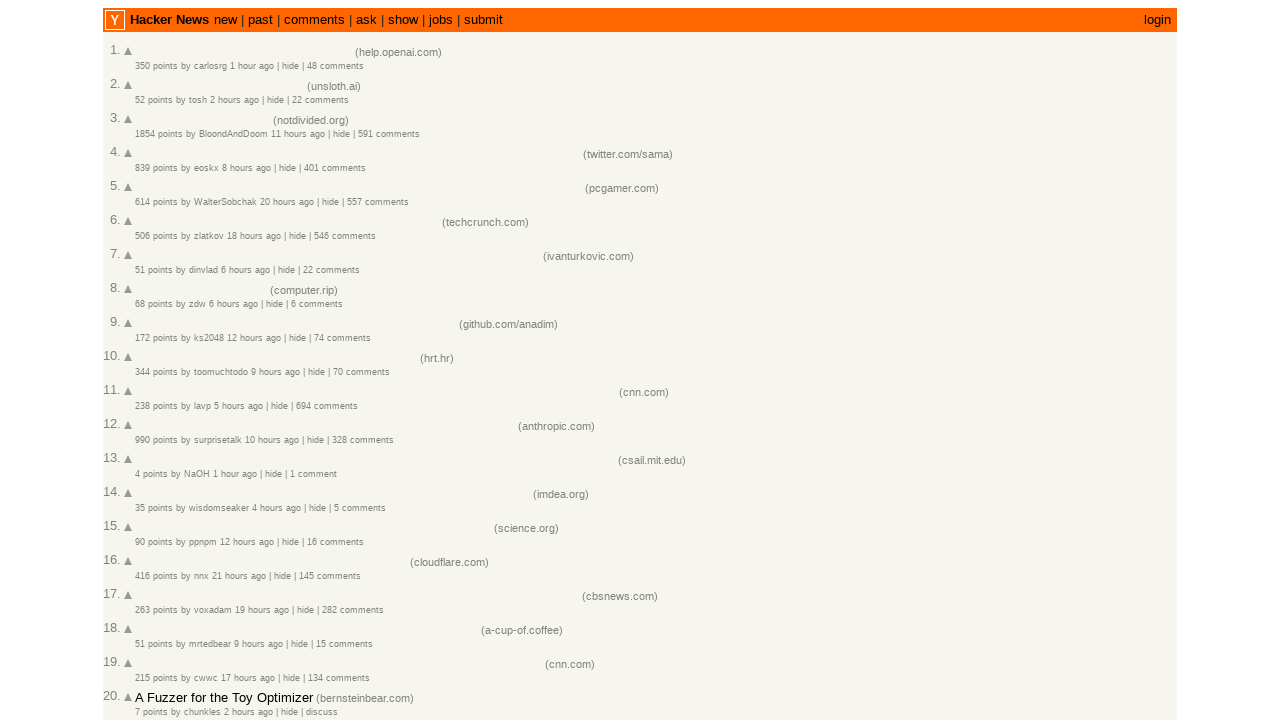

Hidden title link for news entry 20
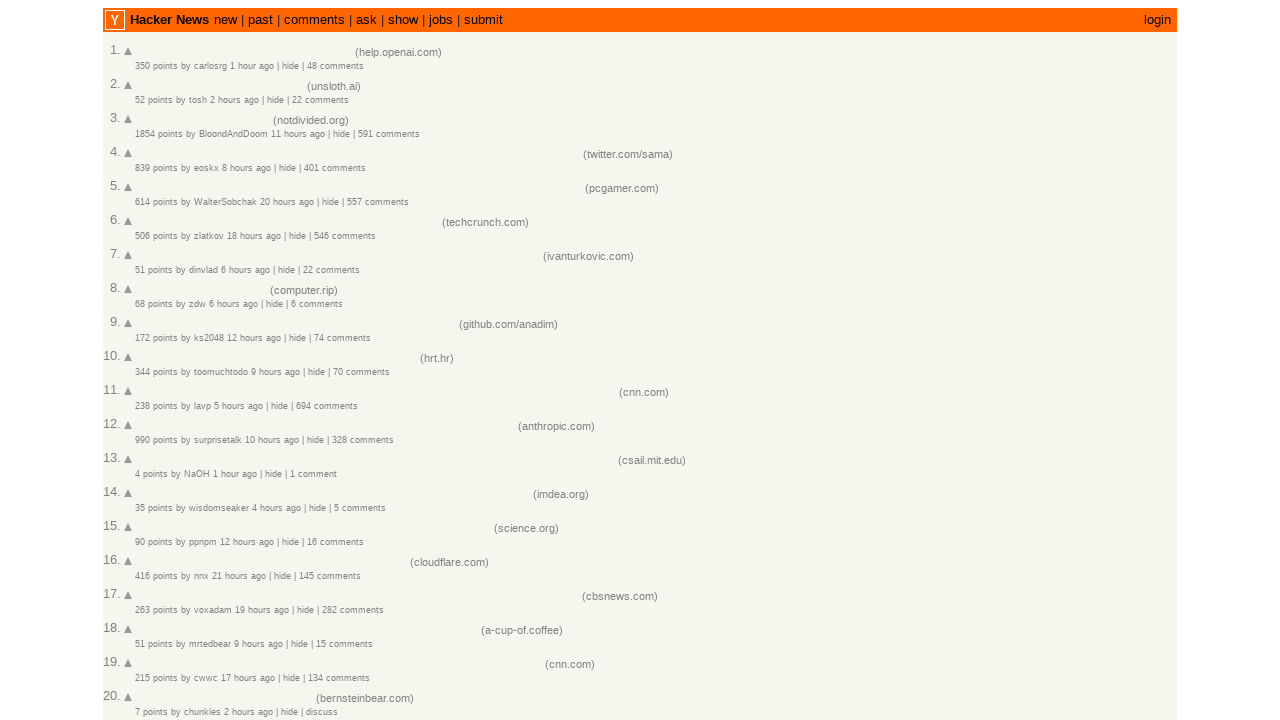

Hidden title link for news entry 21
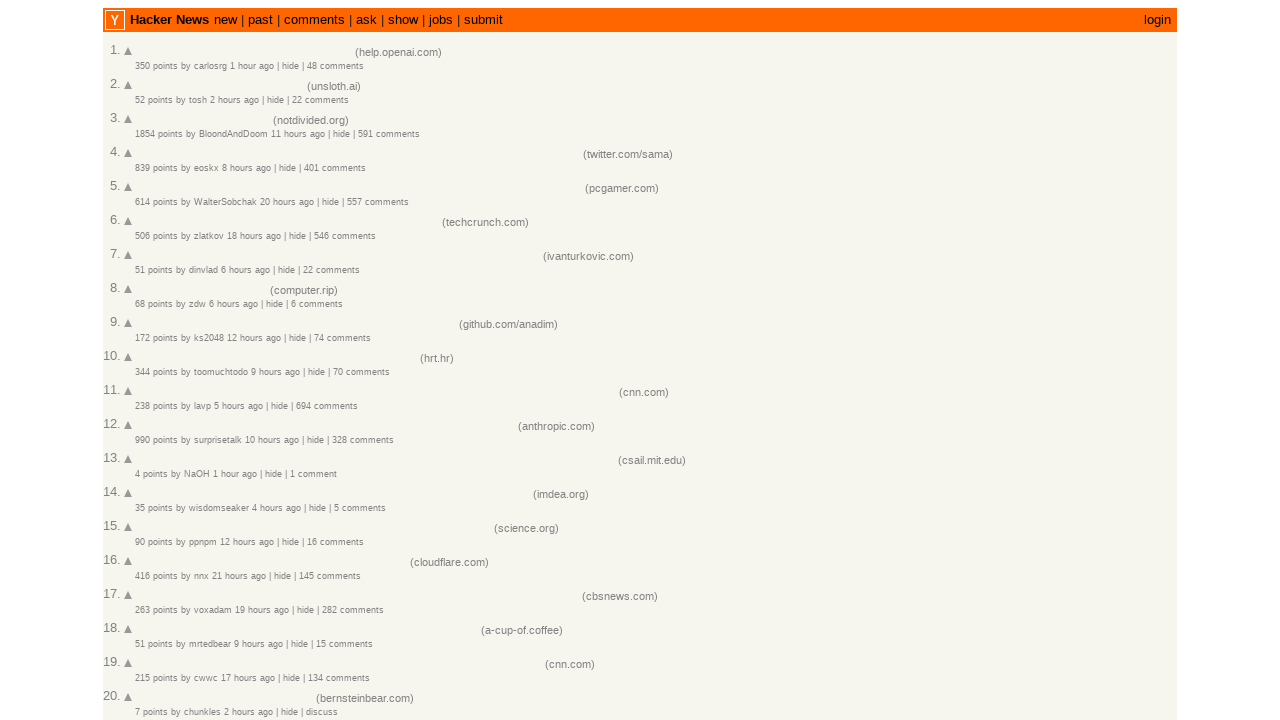

Hidden title link for news entry 22
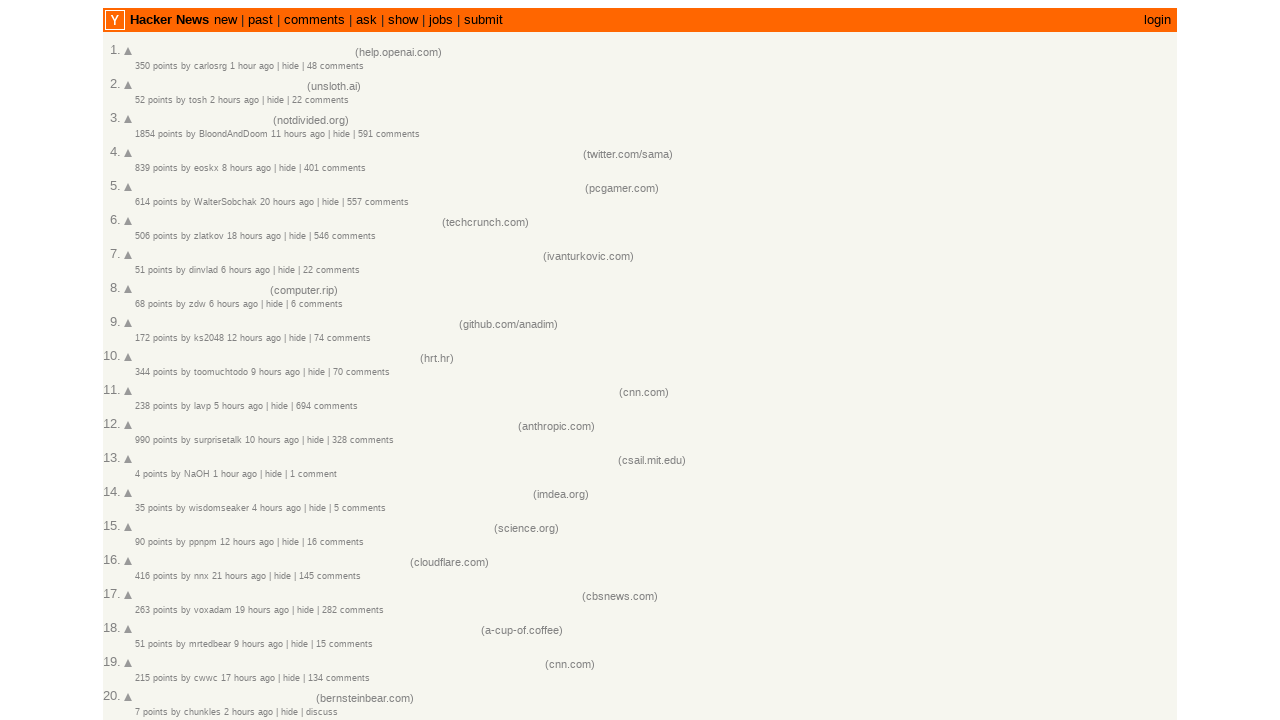

Hidden title link for news entry 23
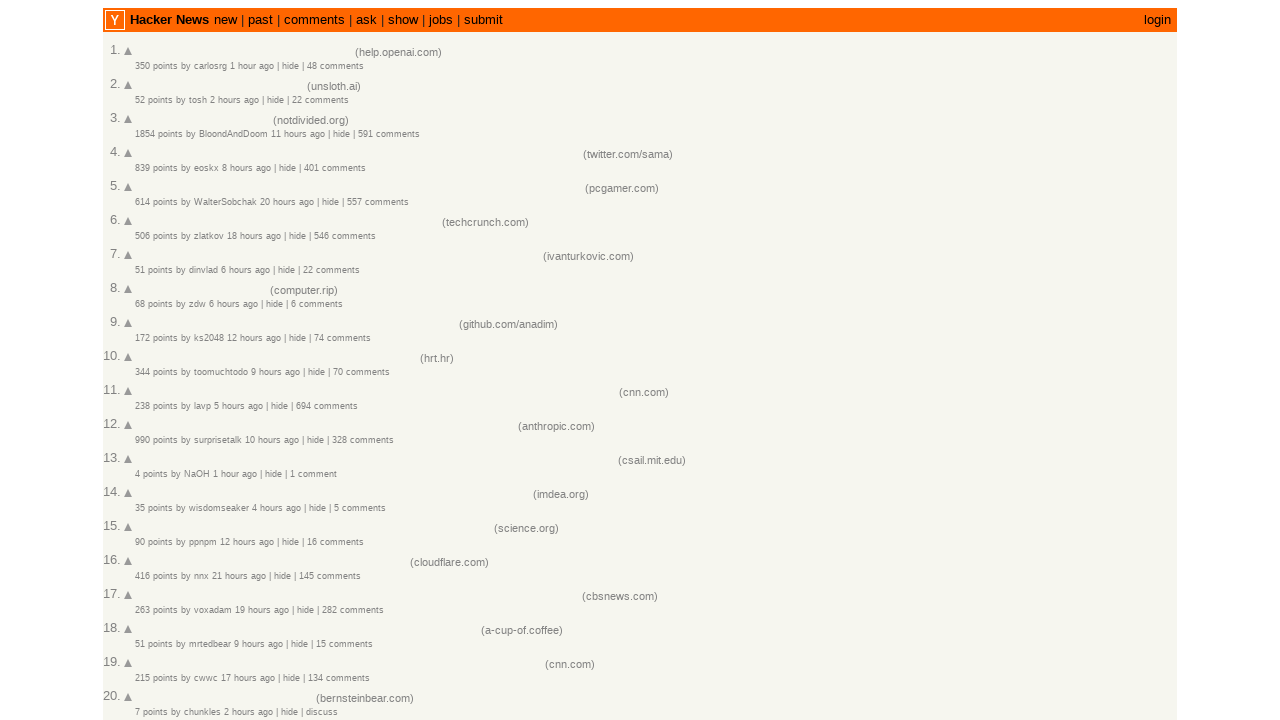

Hidden title link for news entry 24
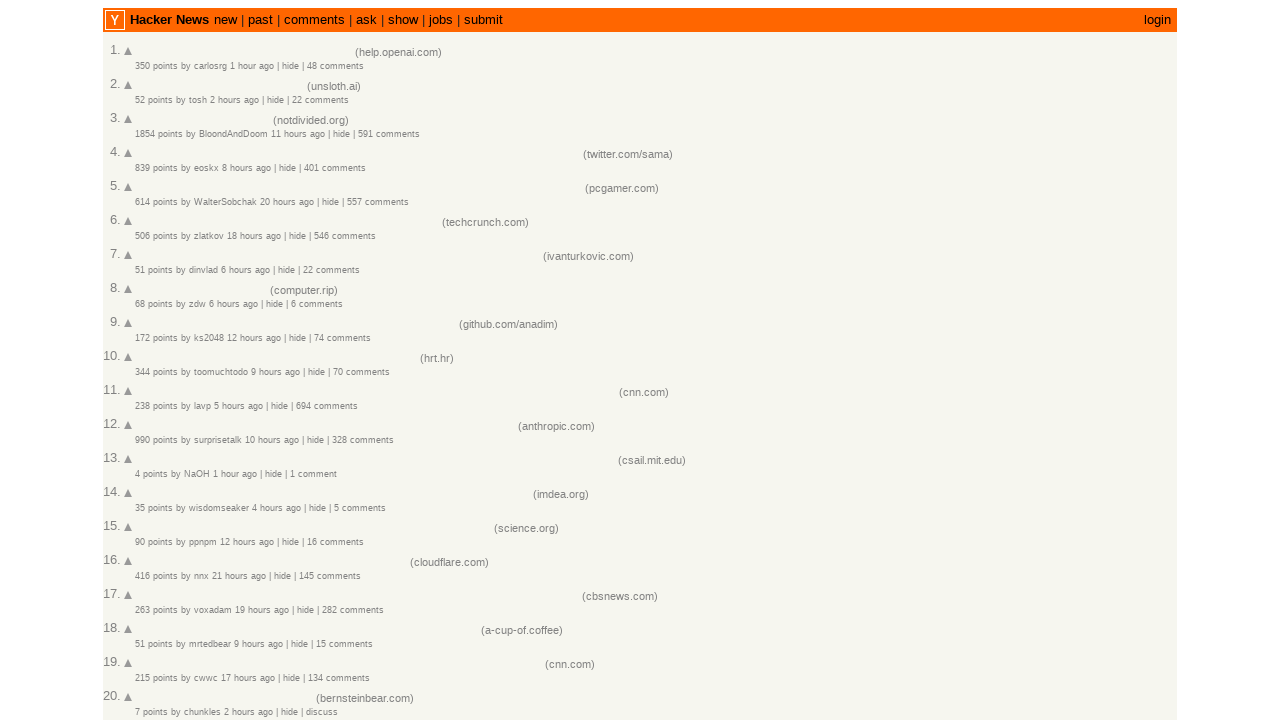

Hidden title link for news entry 25
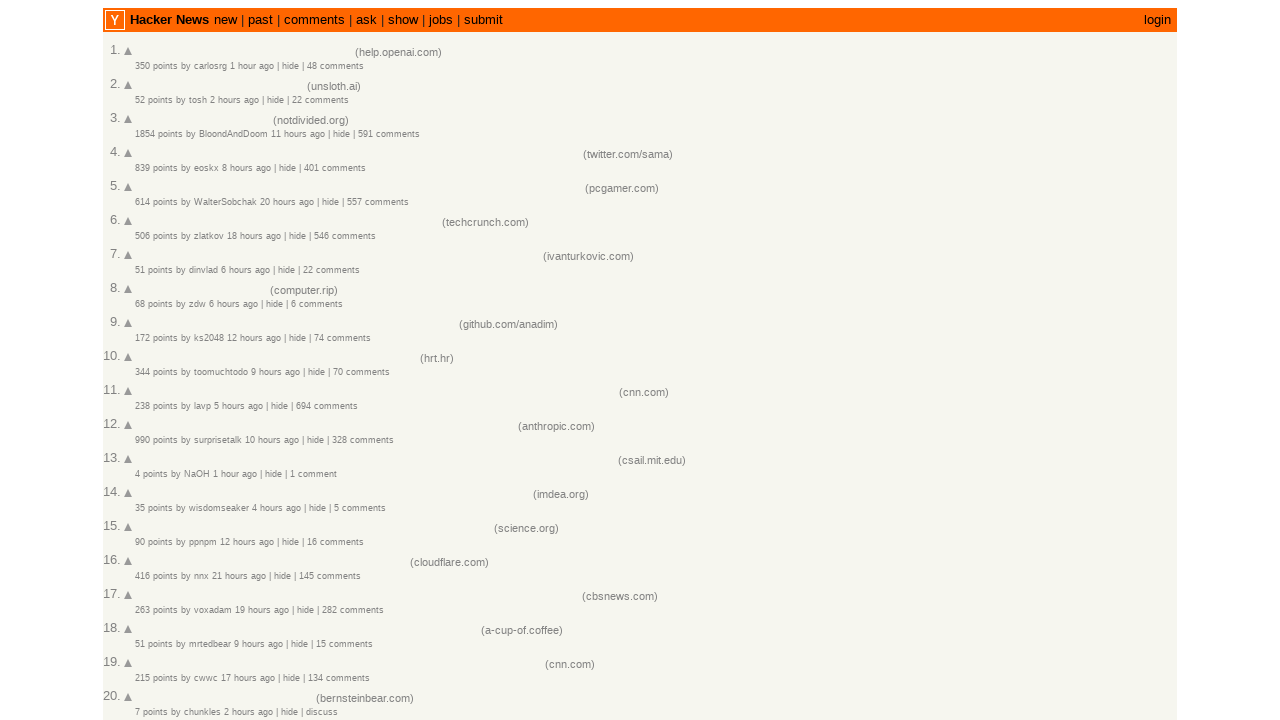

Hidden title link for news entry 26
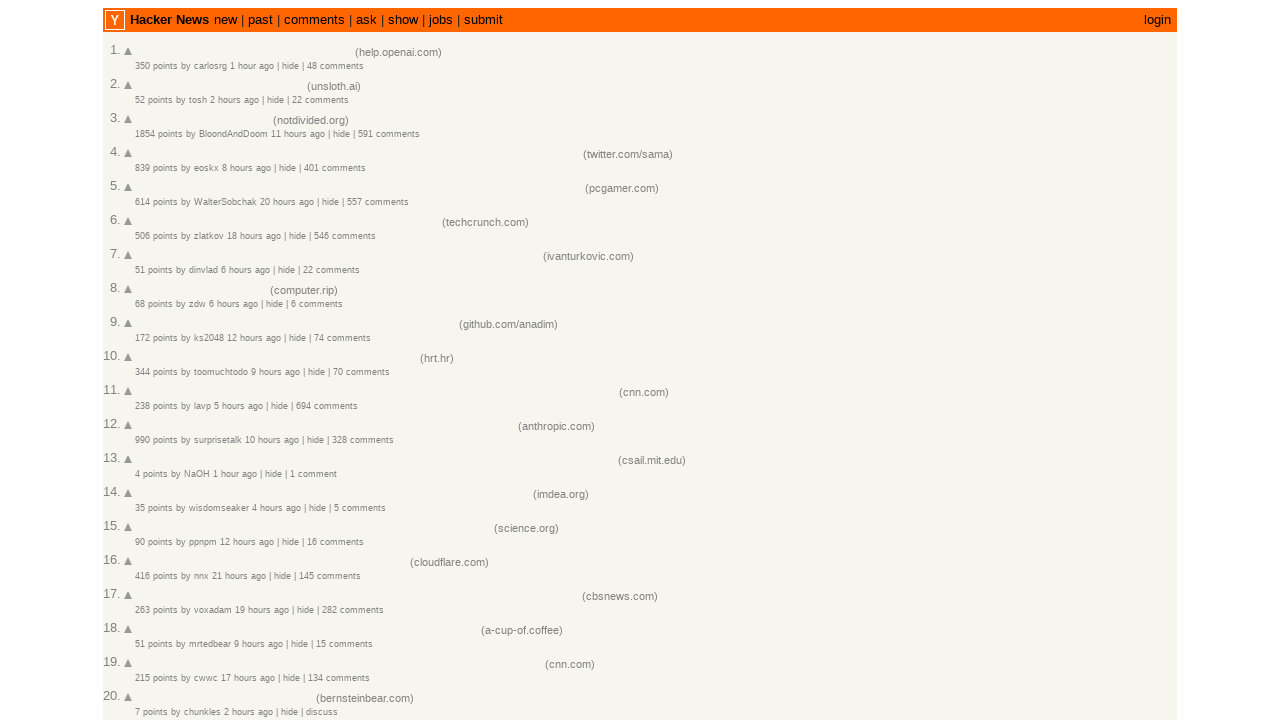

Hidden title link for news entry 27
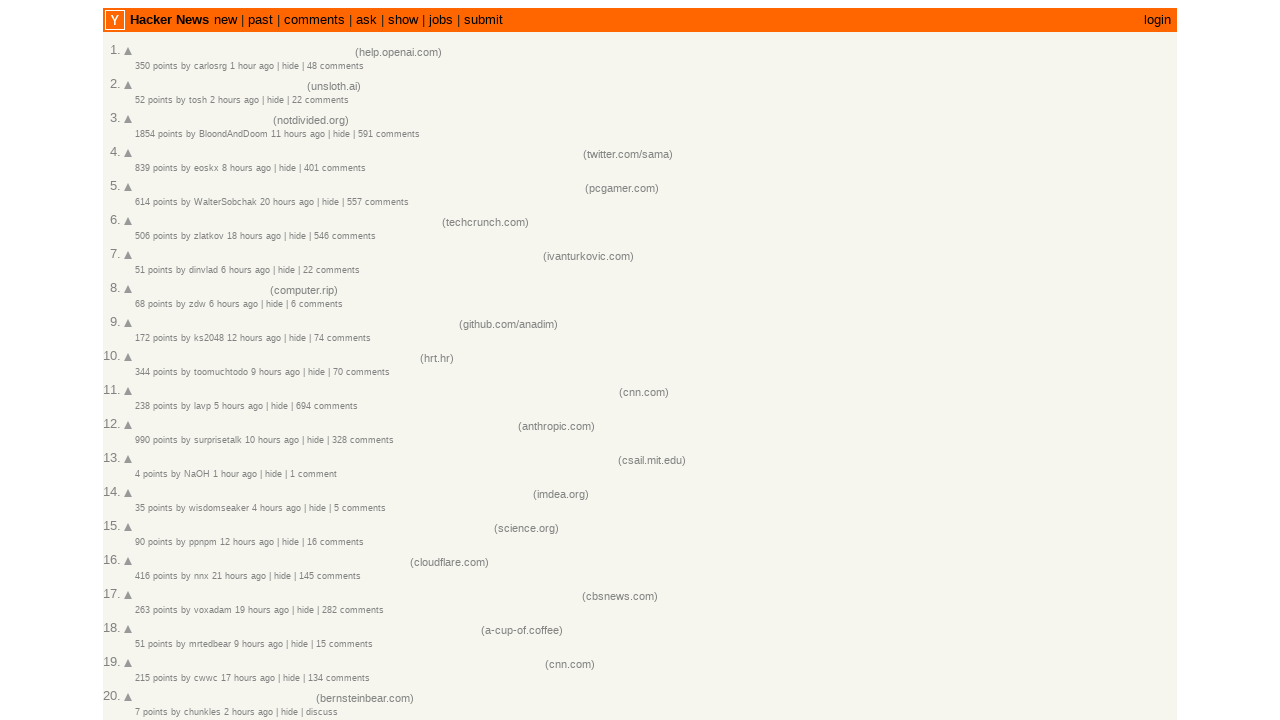

Hidden title link for news entry 28
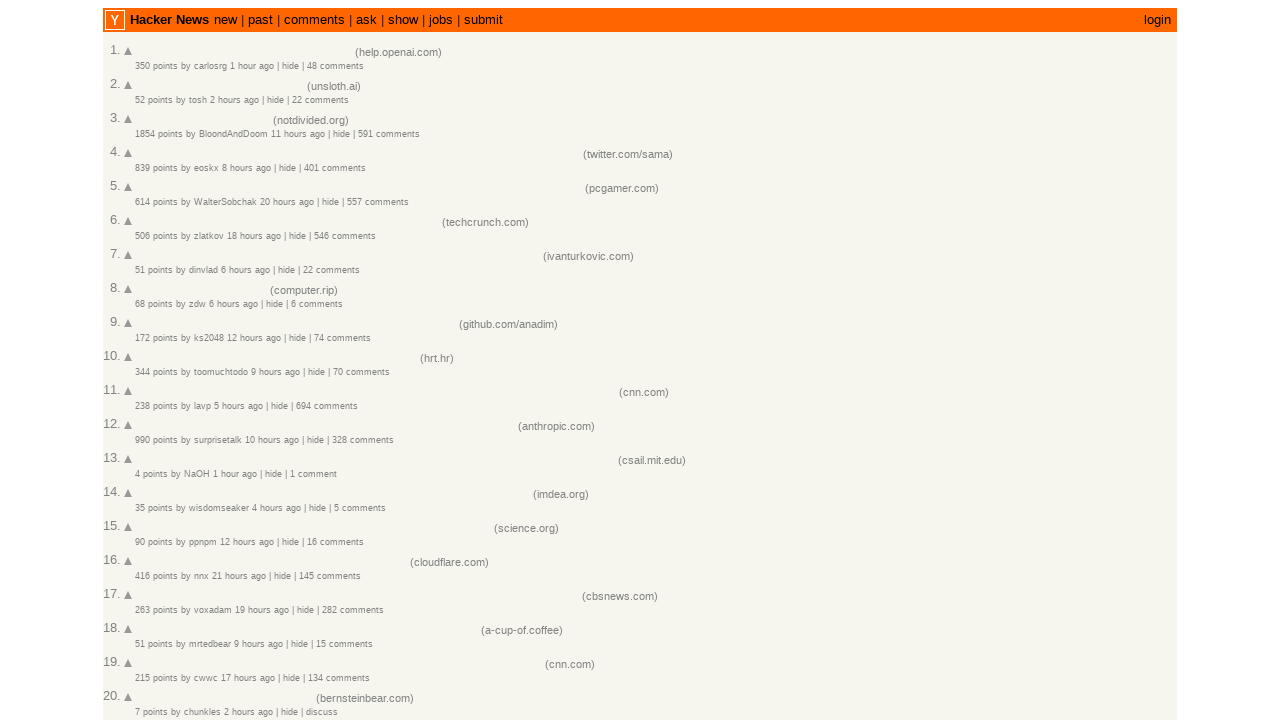

Hidden title link for news entry 29
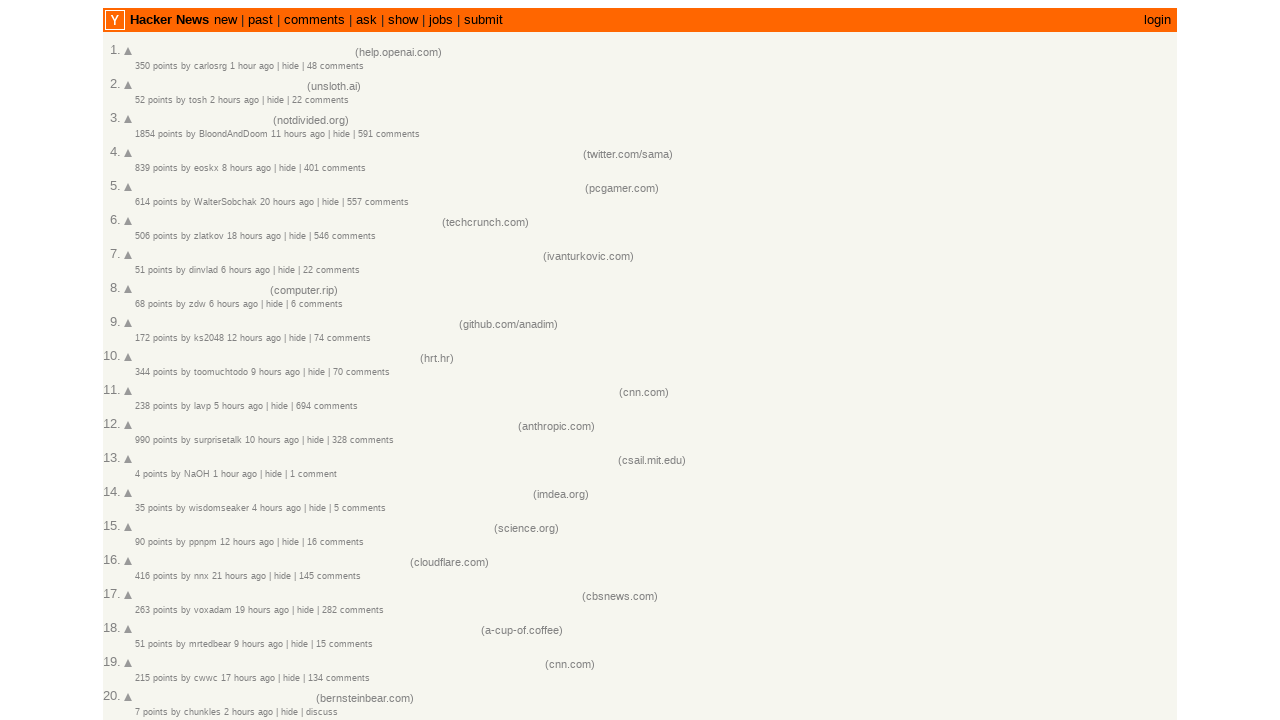

Hidden title link for news entry 30
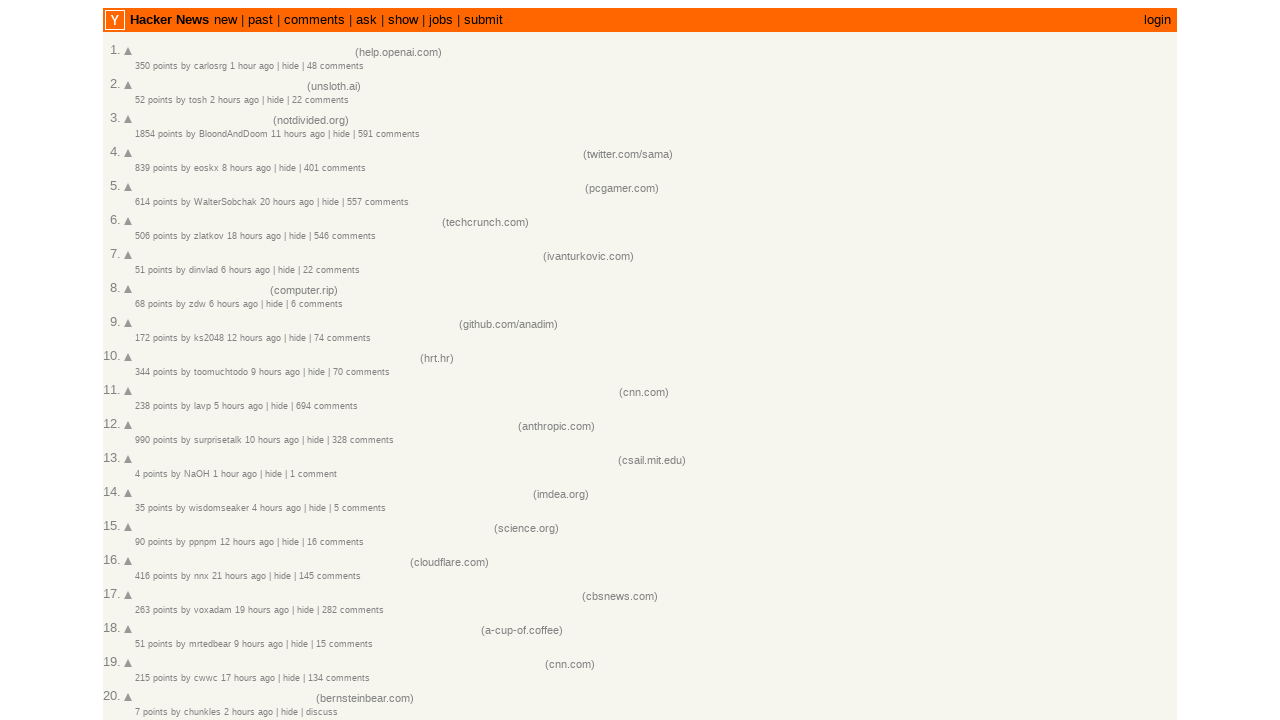

Located first entry's title link for visibility verification
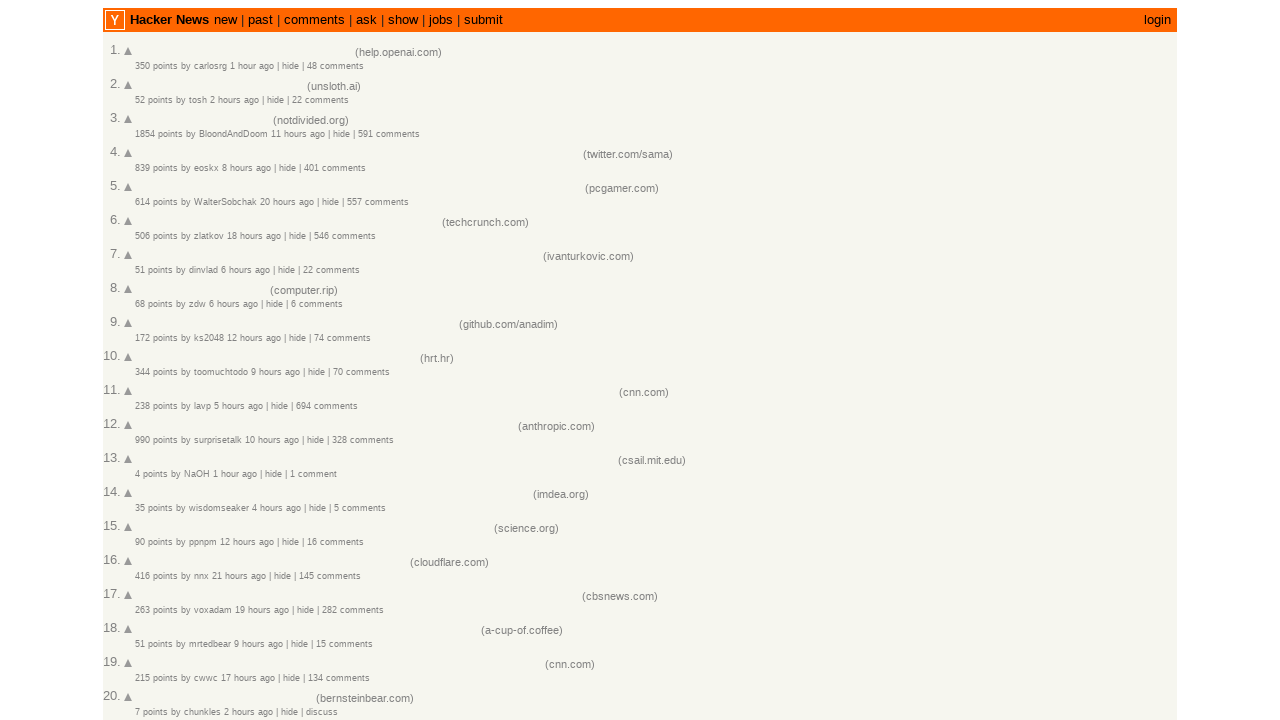

Waited 500ms for DOM changes to apply
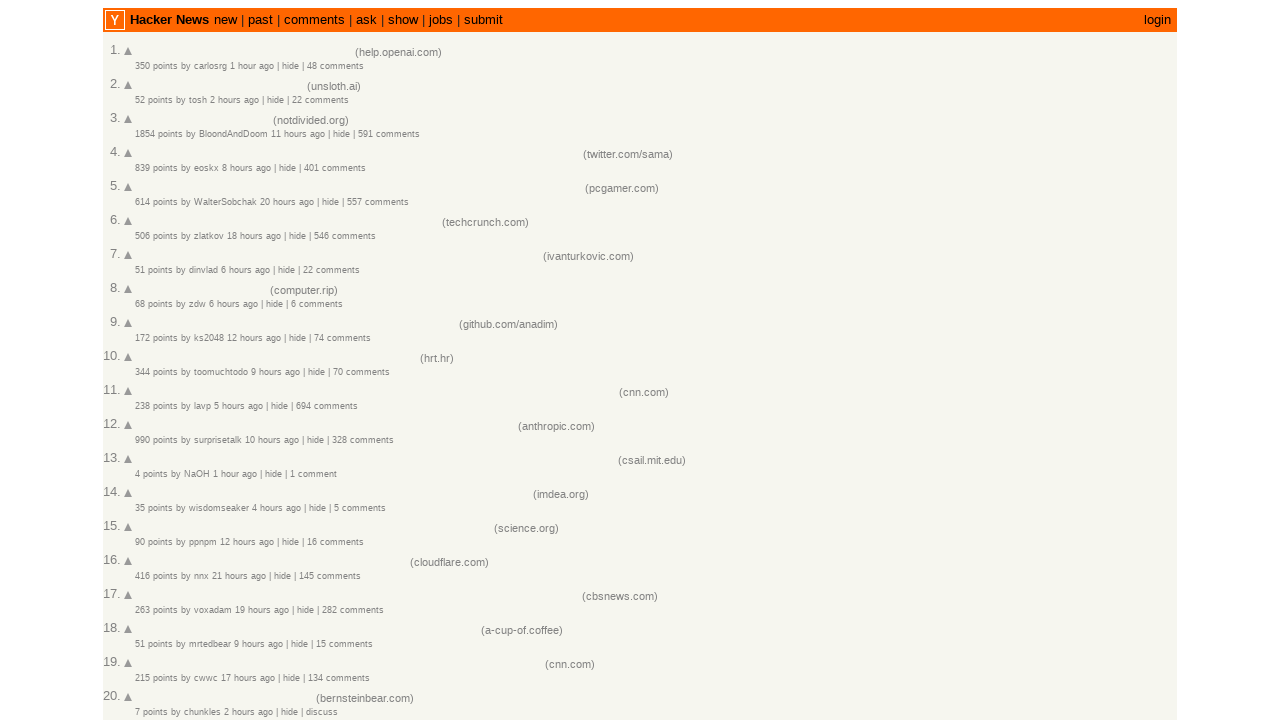

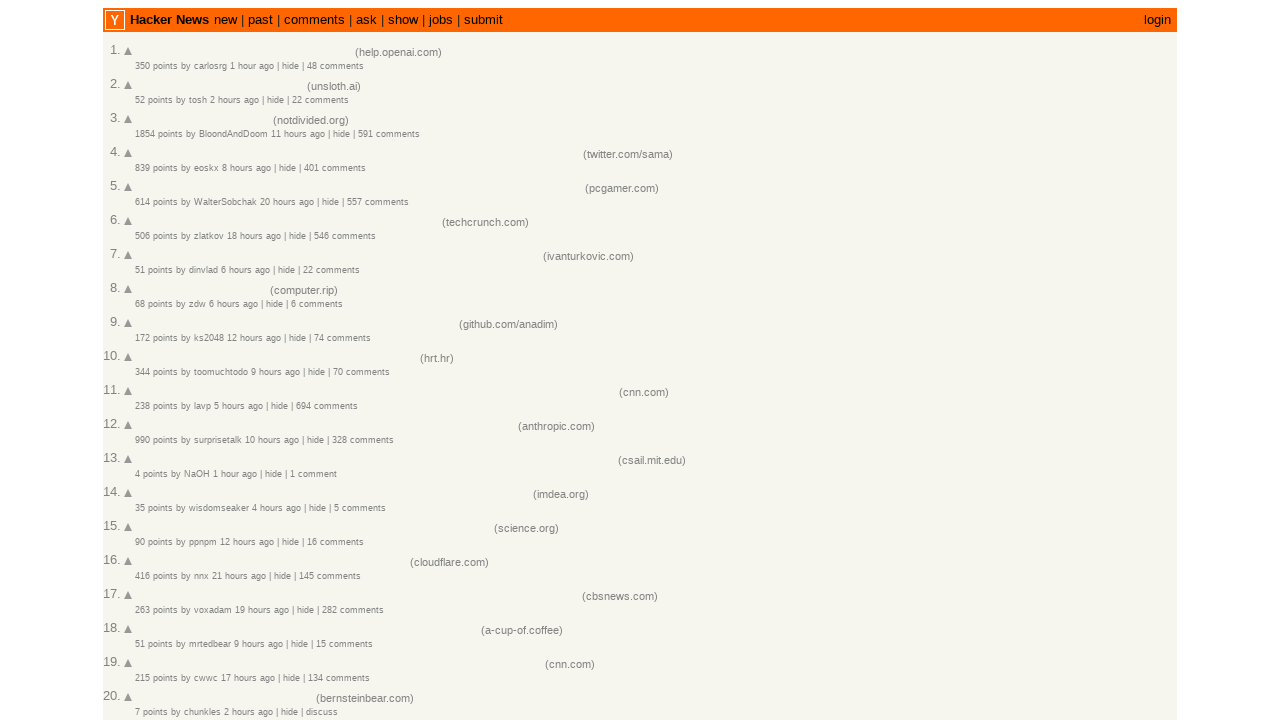